Tests bus ticket search functionality on abhibus.com by entering source city (Coimbatore), destination city (Salem), selecting a travel date, and clicking the search button.

Starting URL: https://www.abhibus.com/bus-ticket-booking

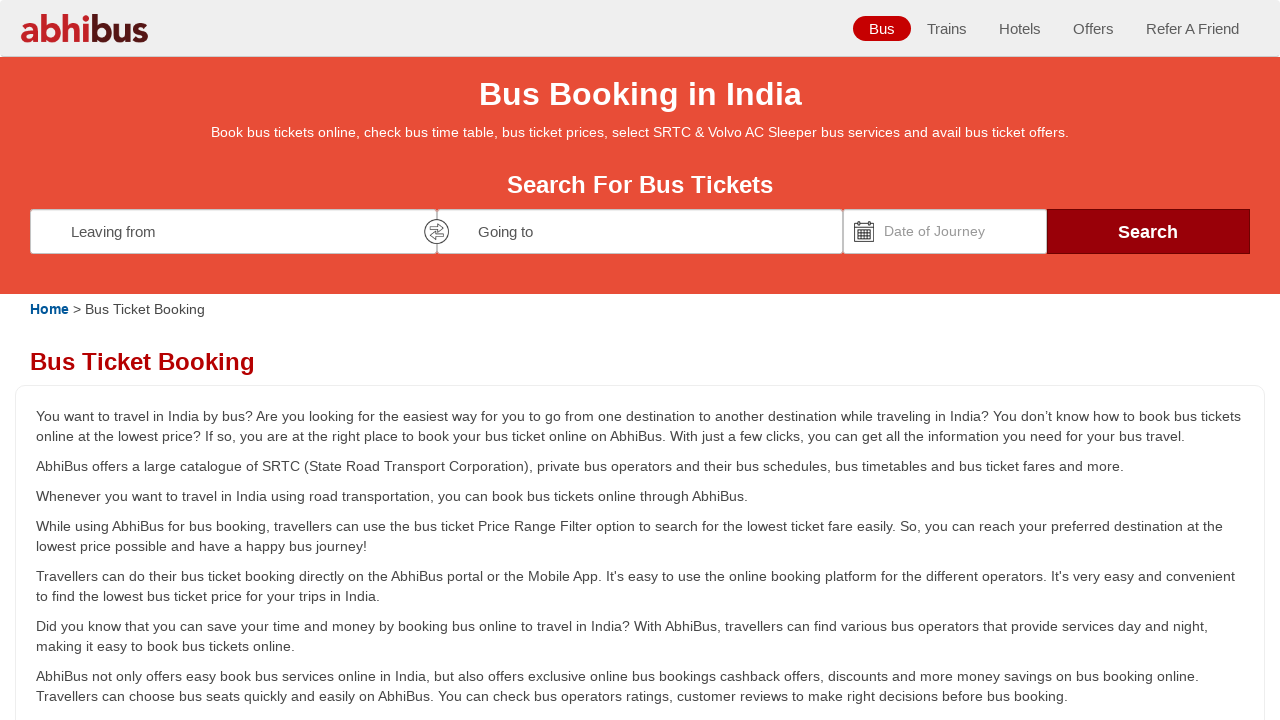

Filled source city field with 'Coimbatore' on #source
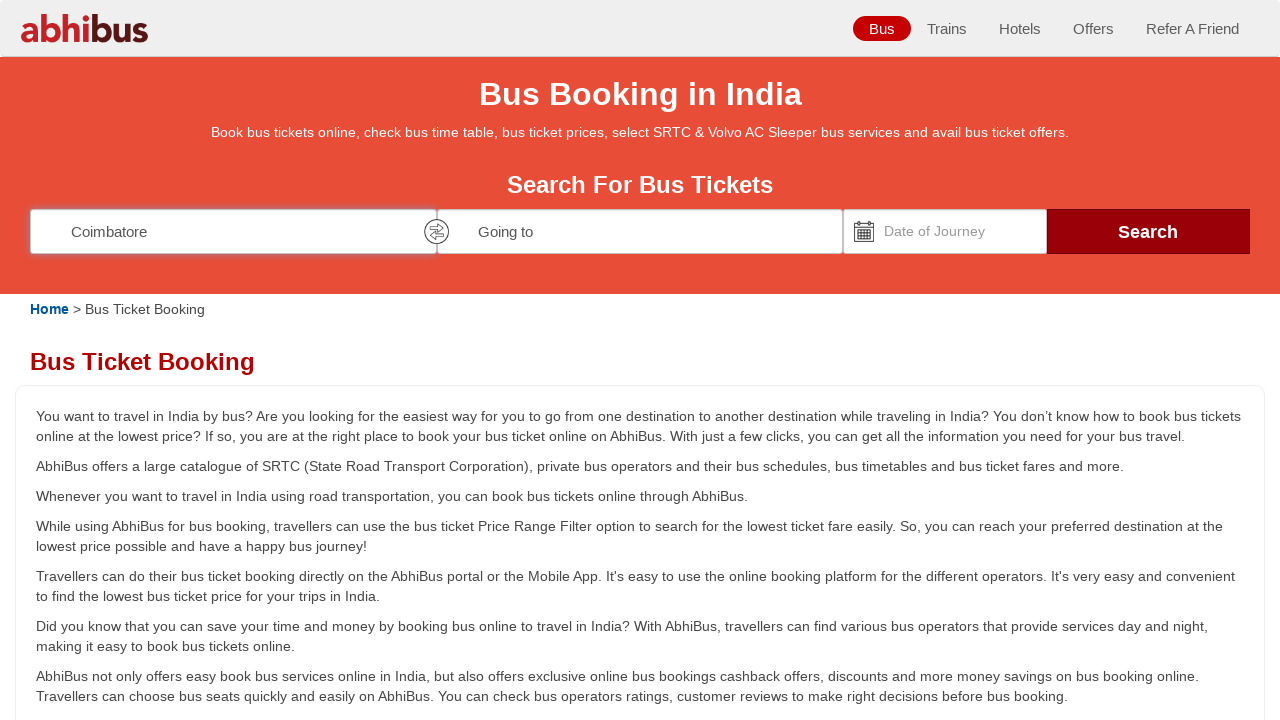

Waited 1000ms for source city dropdown to appear
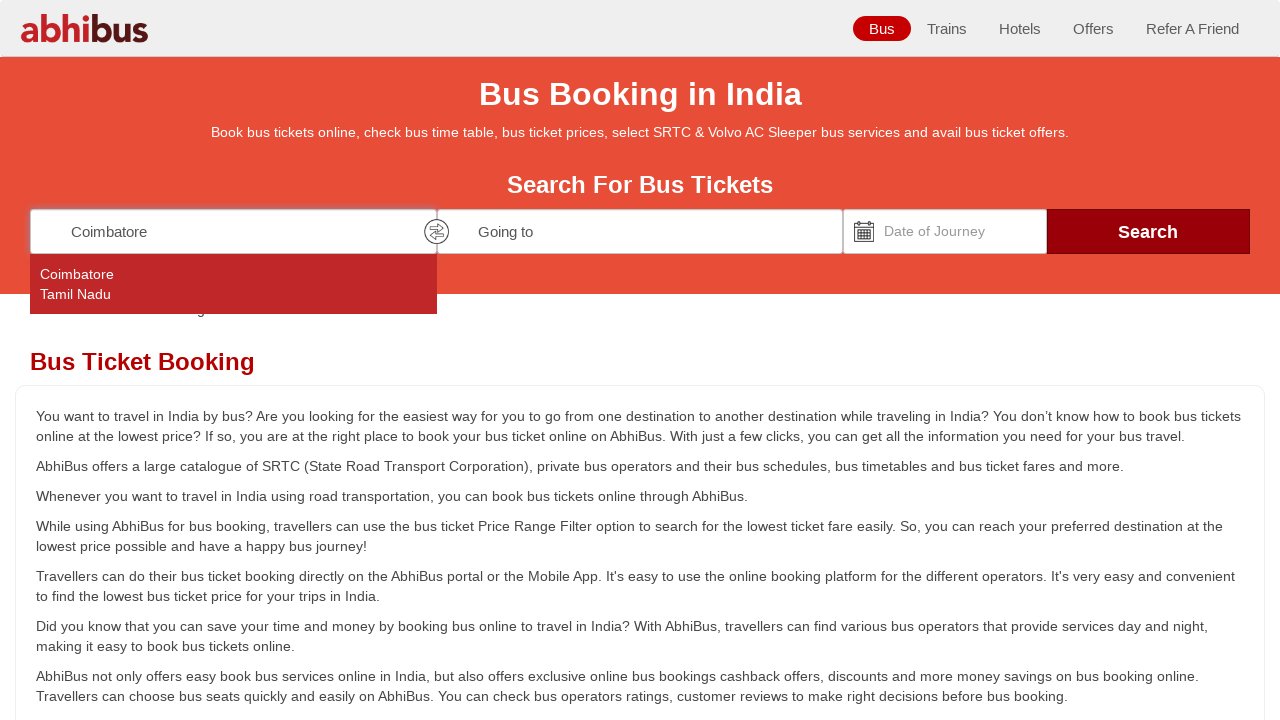

Pressed Enter to confirm source city selection on #source
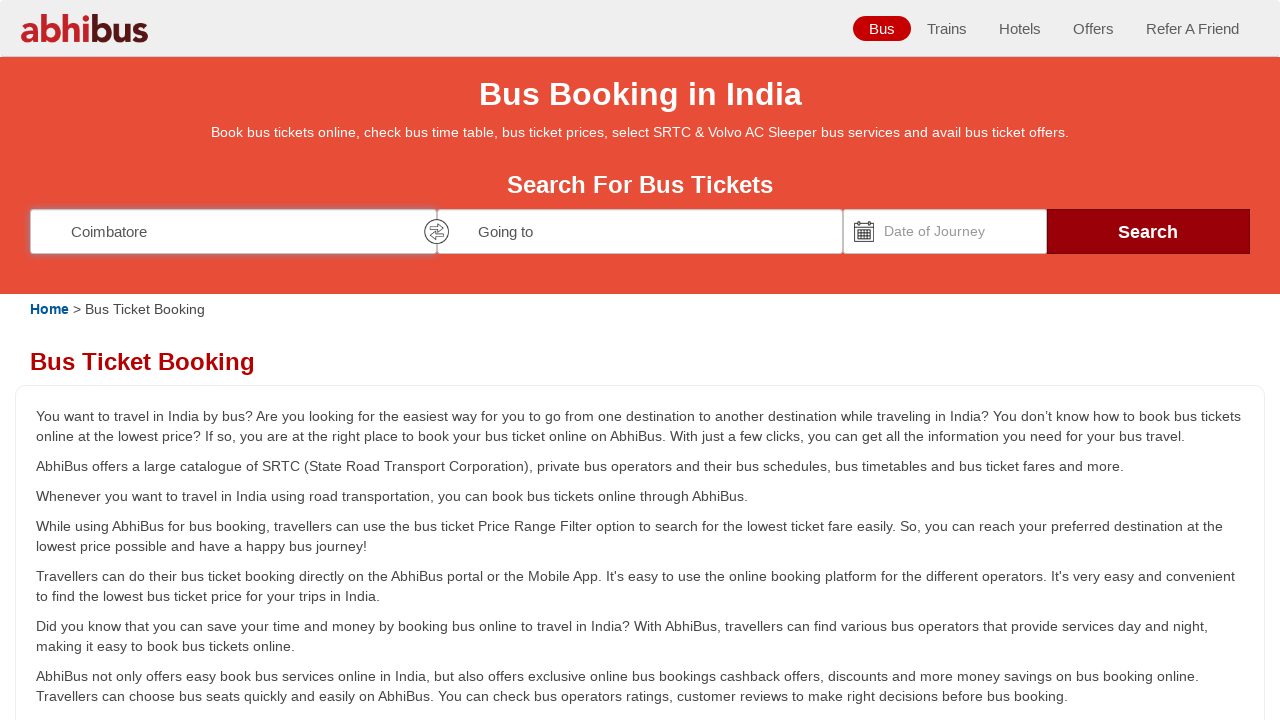

Filled destination city field with 'Salem' on #destination
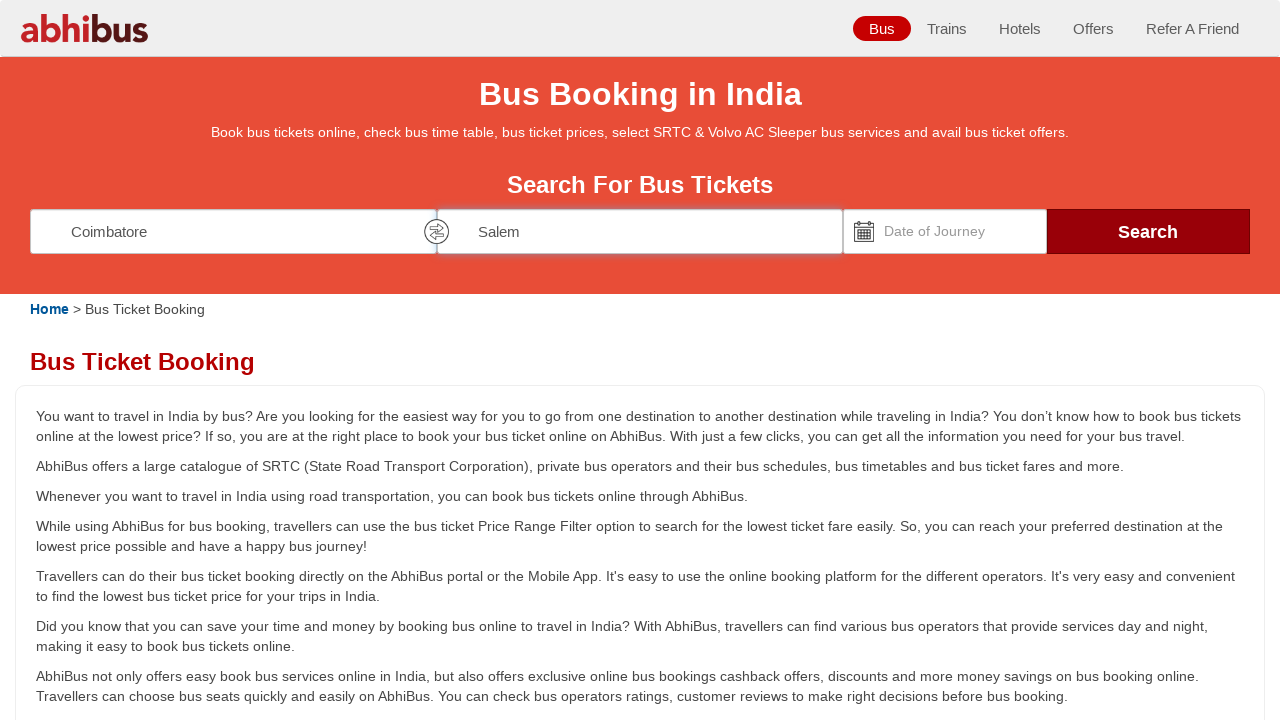

Waited 1000ms for destination city dropdown to appear
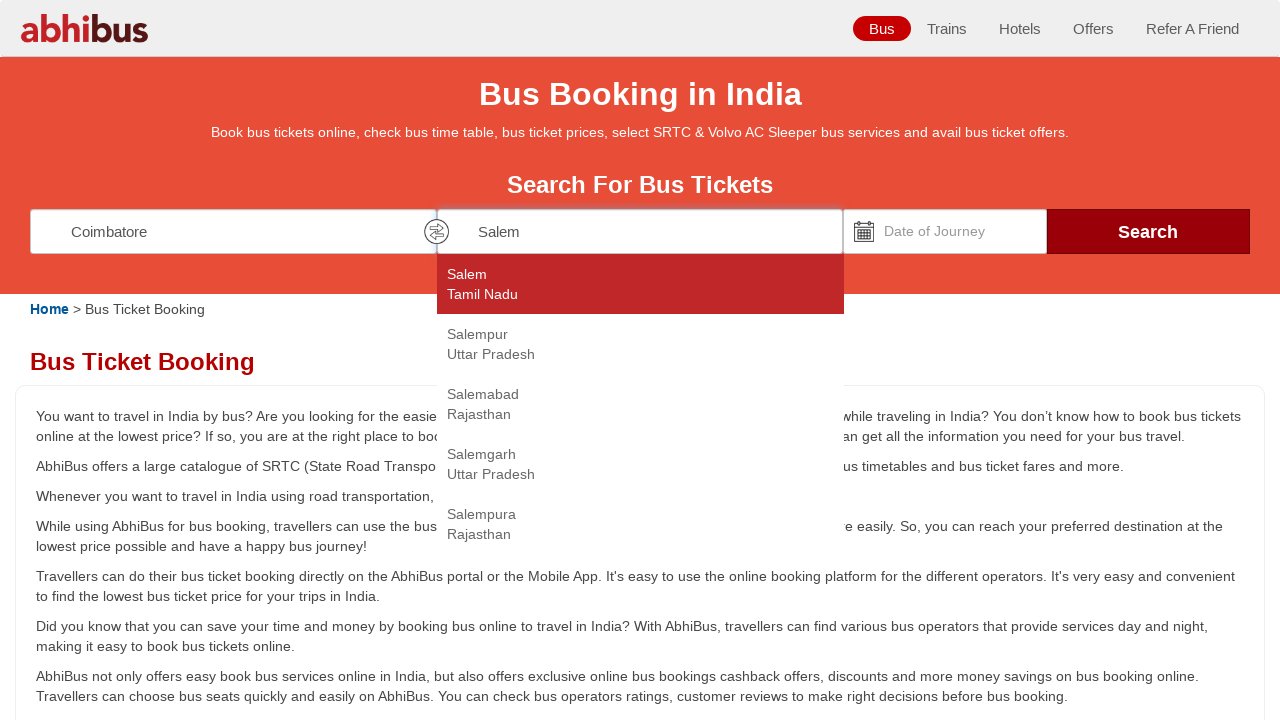

Pressed Enter to confirm destination city selection on #destination
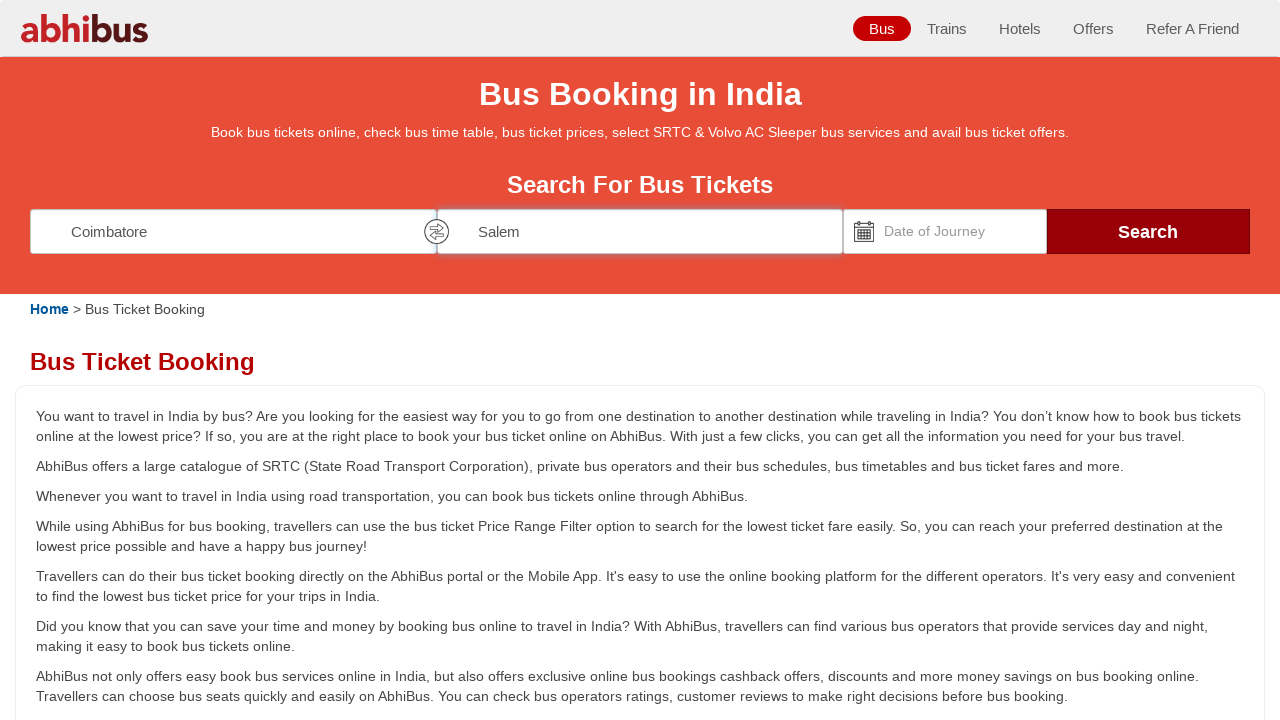

Set travel date to 15-08-2025 using JavaScript
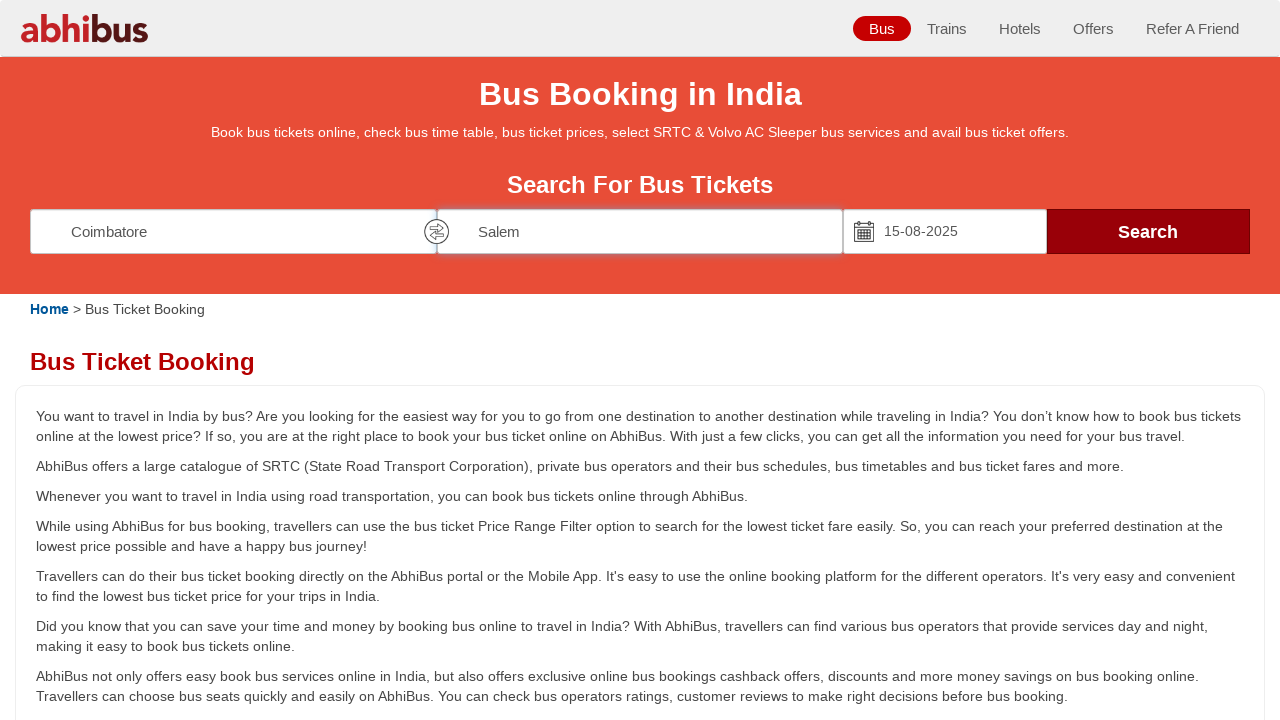

Clicked search button to initiate bus ticket search at (1148, 231) on #seo_search_btn
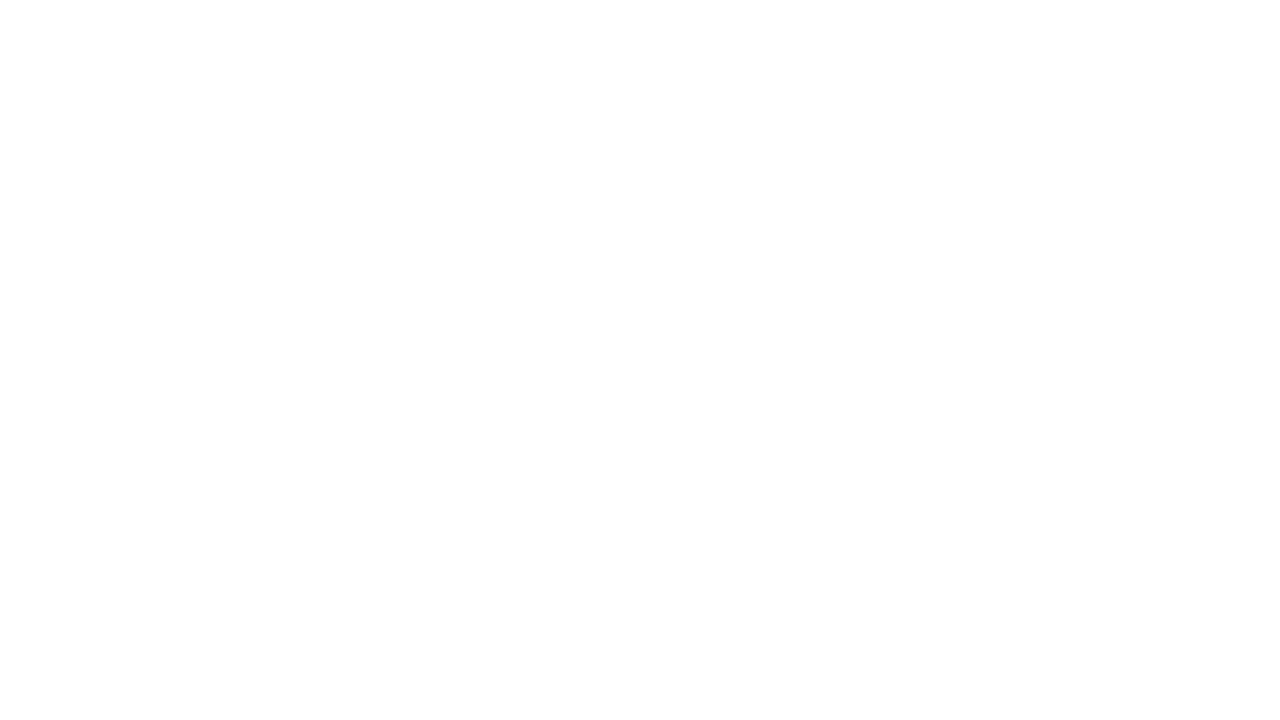

Bus search results page loaded successfully
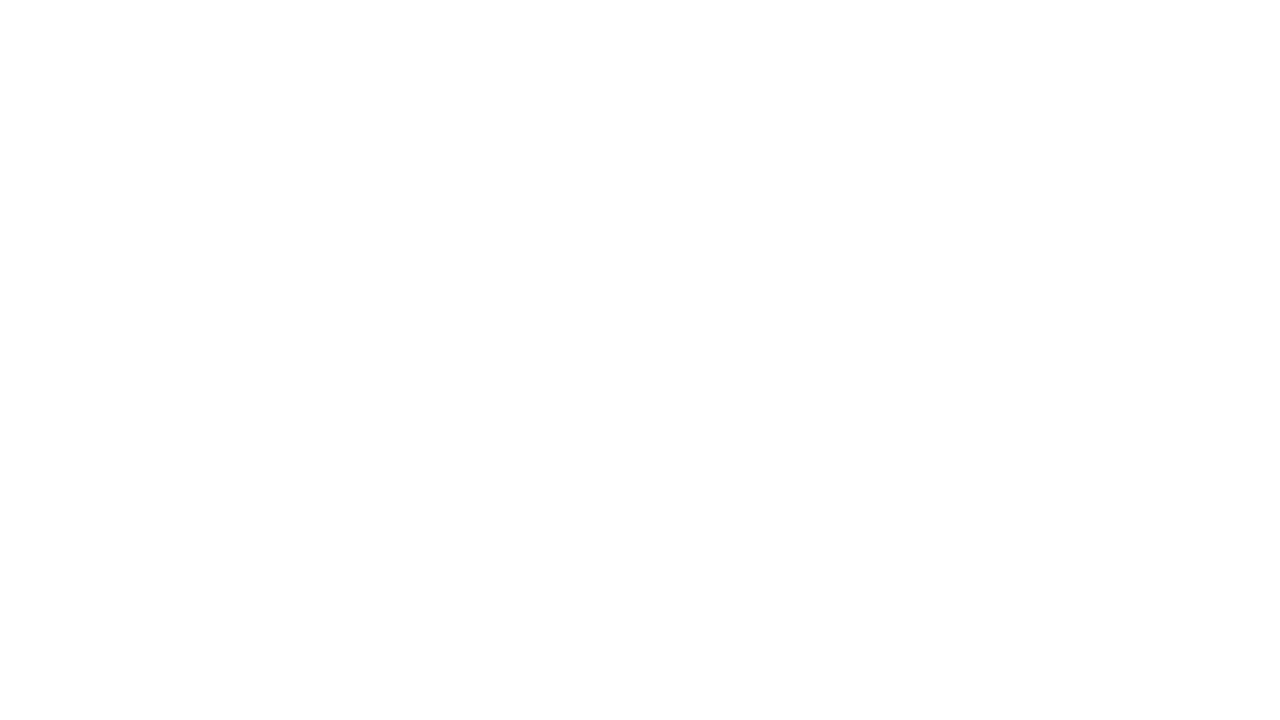

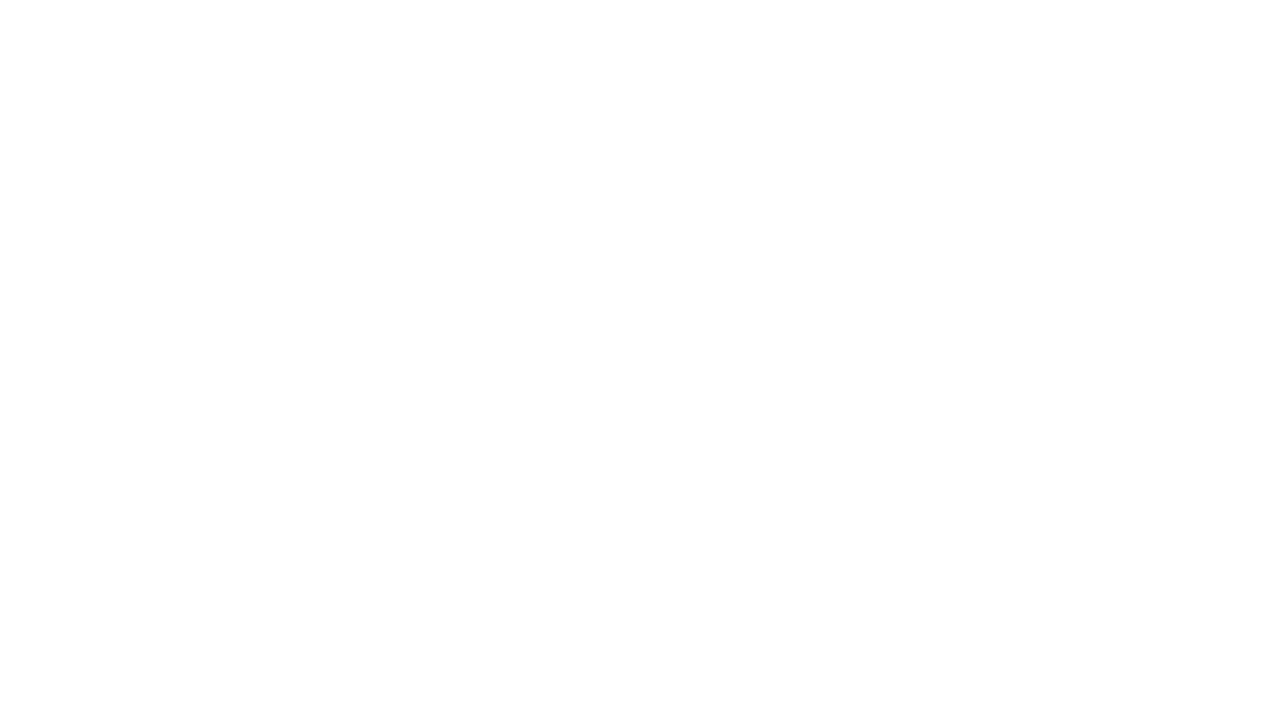